Navigates to the Submit PR page on CryptoNewz website

Starting URL: https://cryptonewz.io/

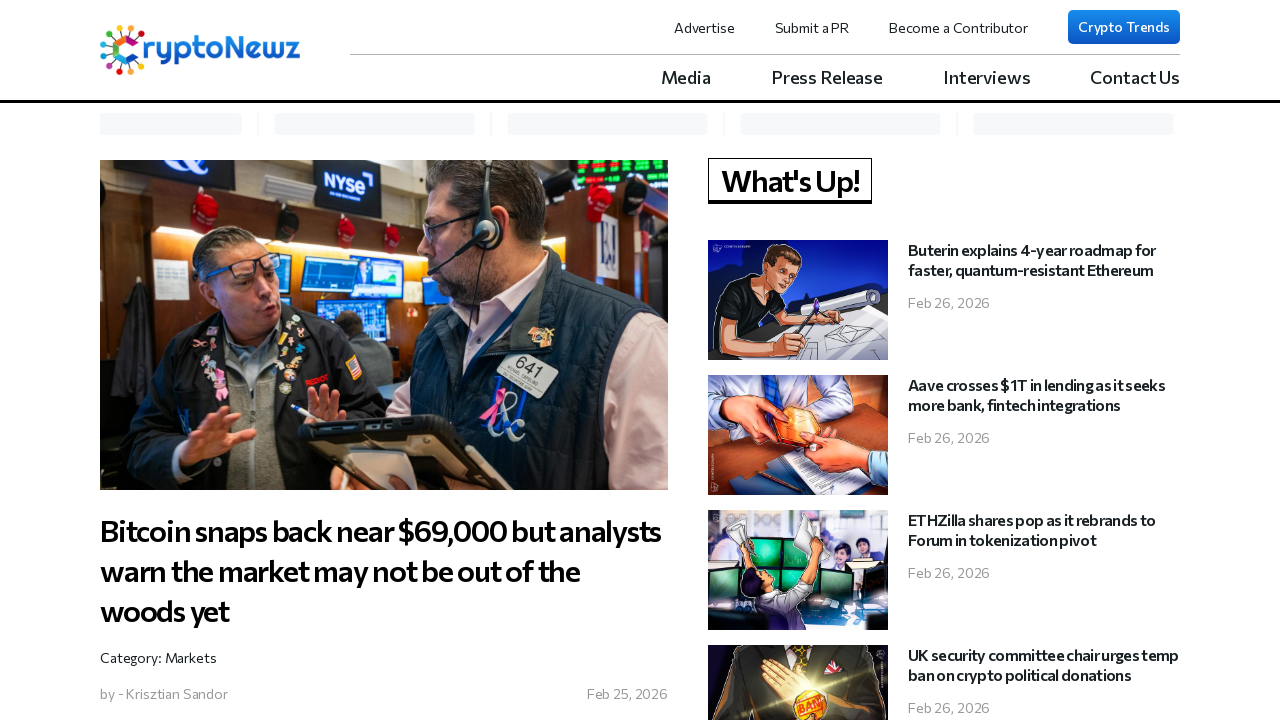

Clicked on 'Submit a PR' link to navigate to the Submit PR page at (812, 27) on xpath=//a[contains(text(),'Submit a PR')]
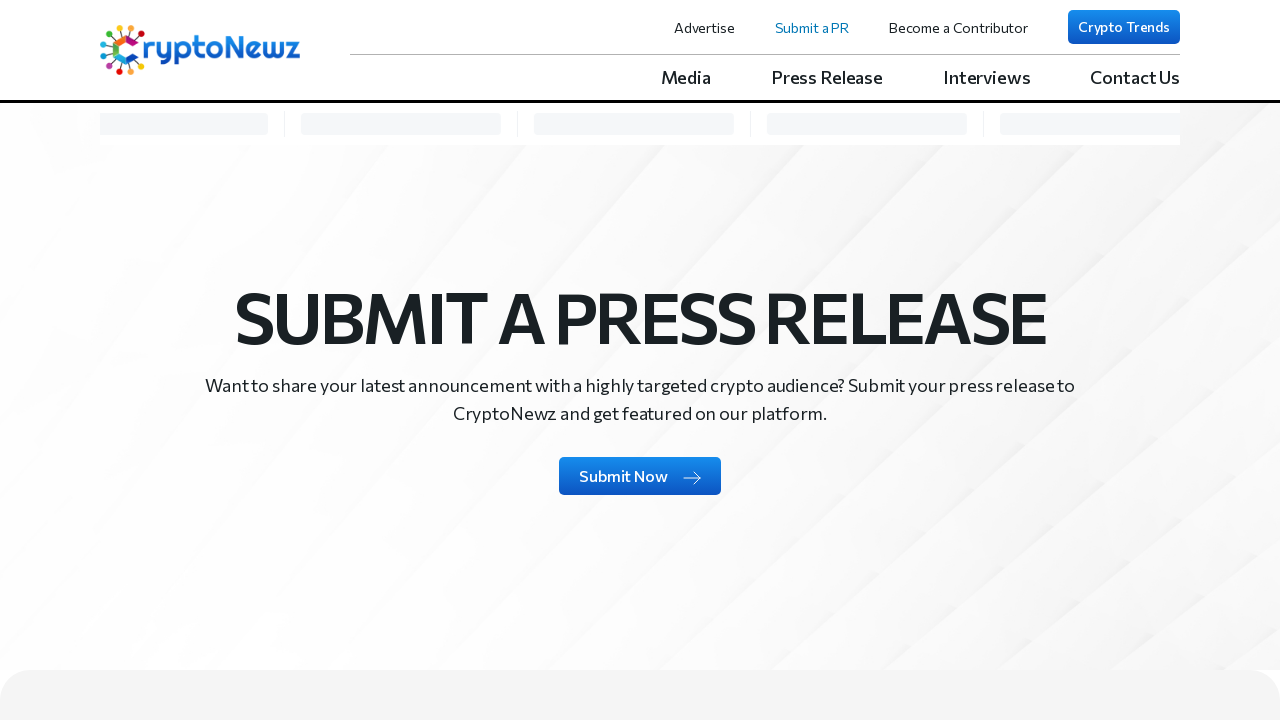

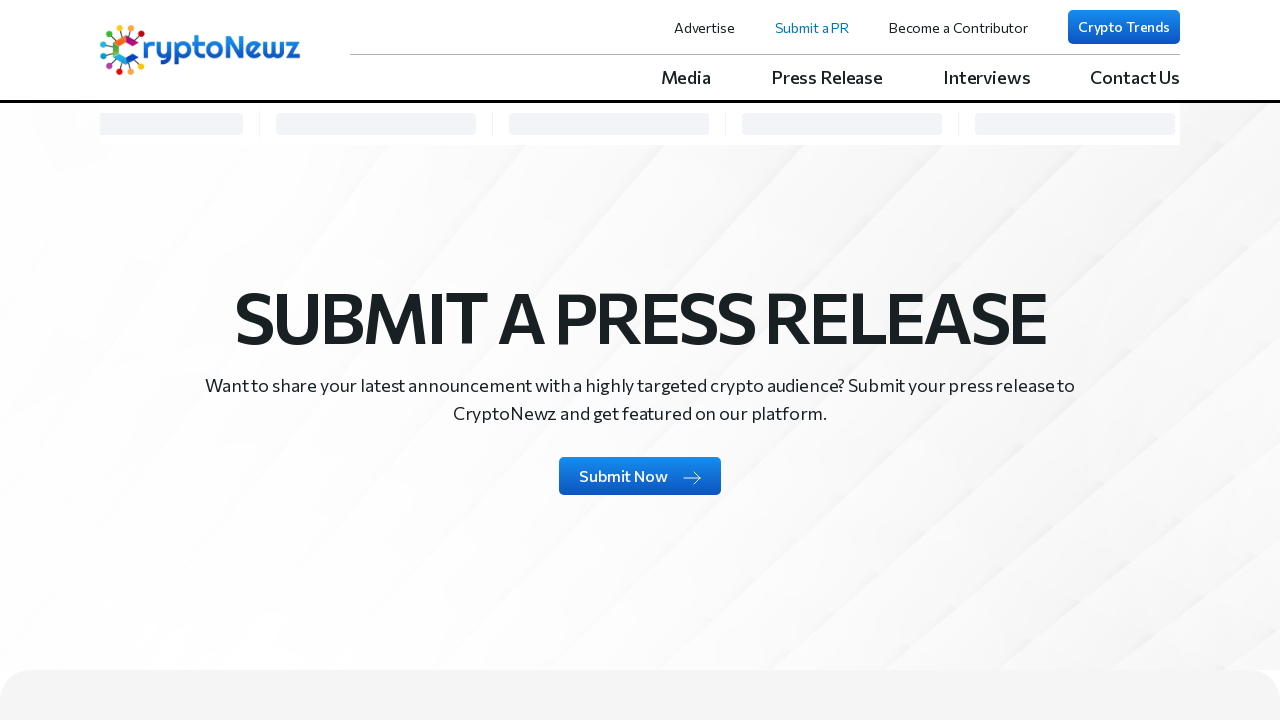